Navigates to HotPepper Japan website and clicks on the Hokkaido (北海道) region link

Starting URL: https://www.hotpepper.jp/

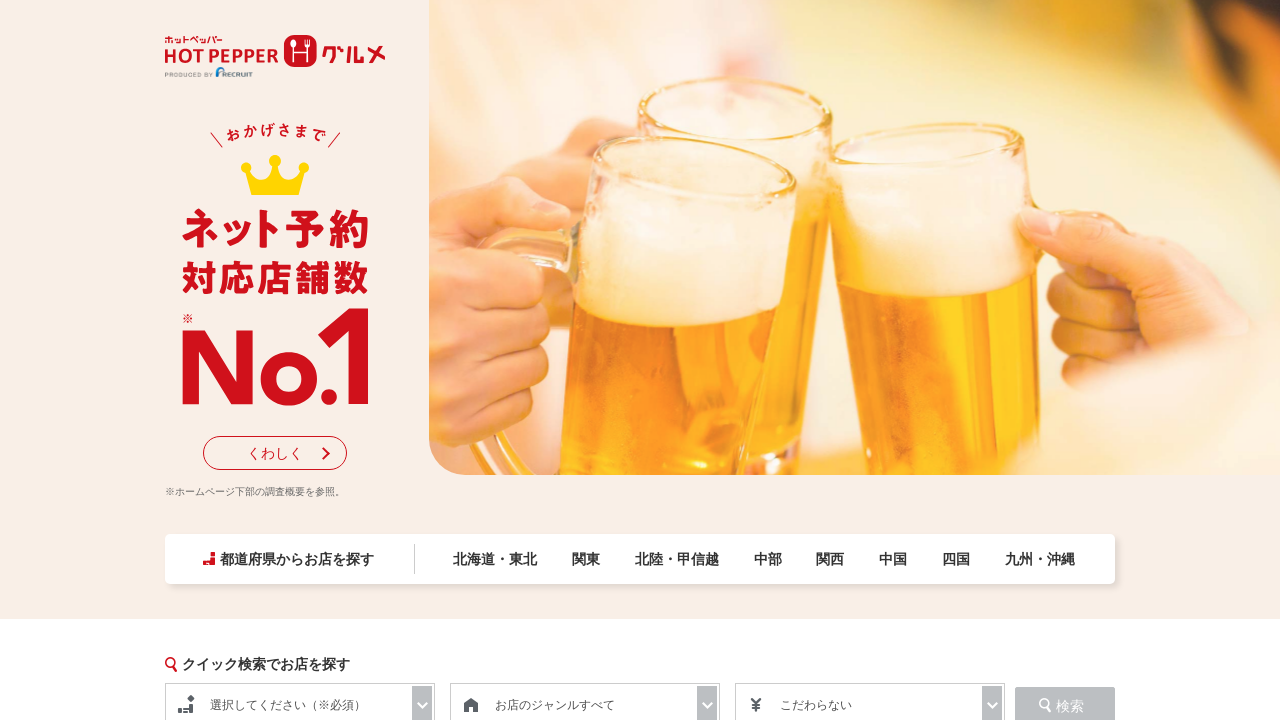

Navigated to HotPepper Japan website
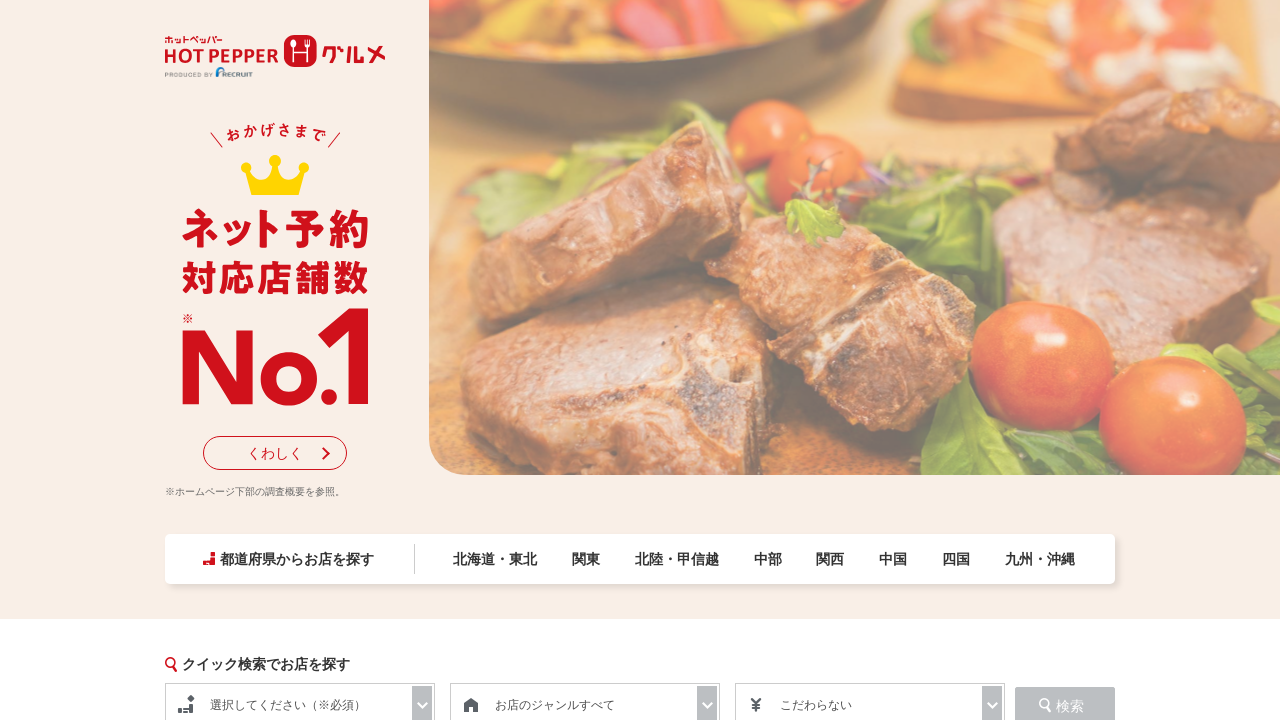

Clicked on Hokkaido (北海道) region link at (495, 559) on text=北海道
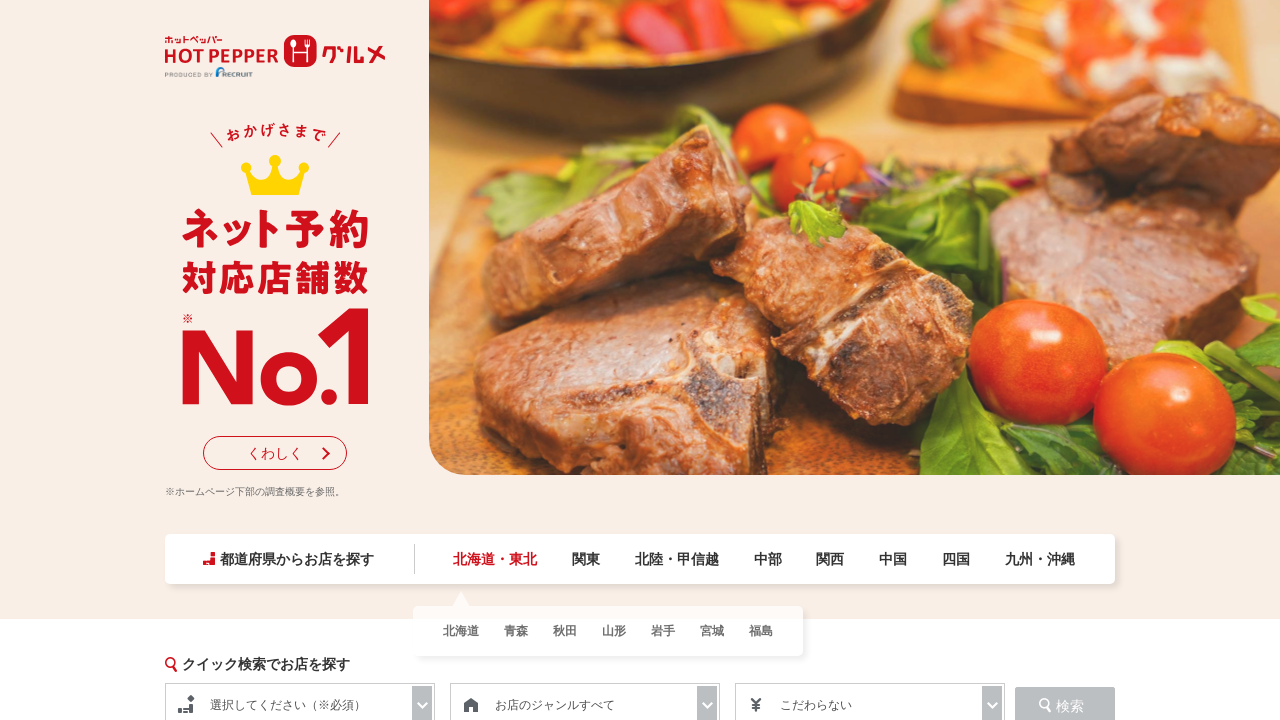

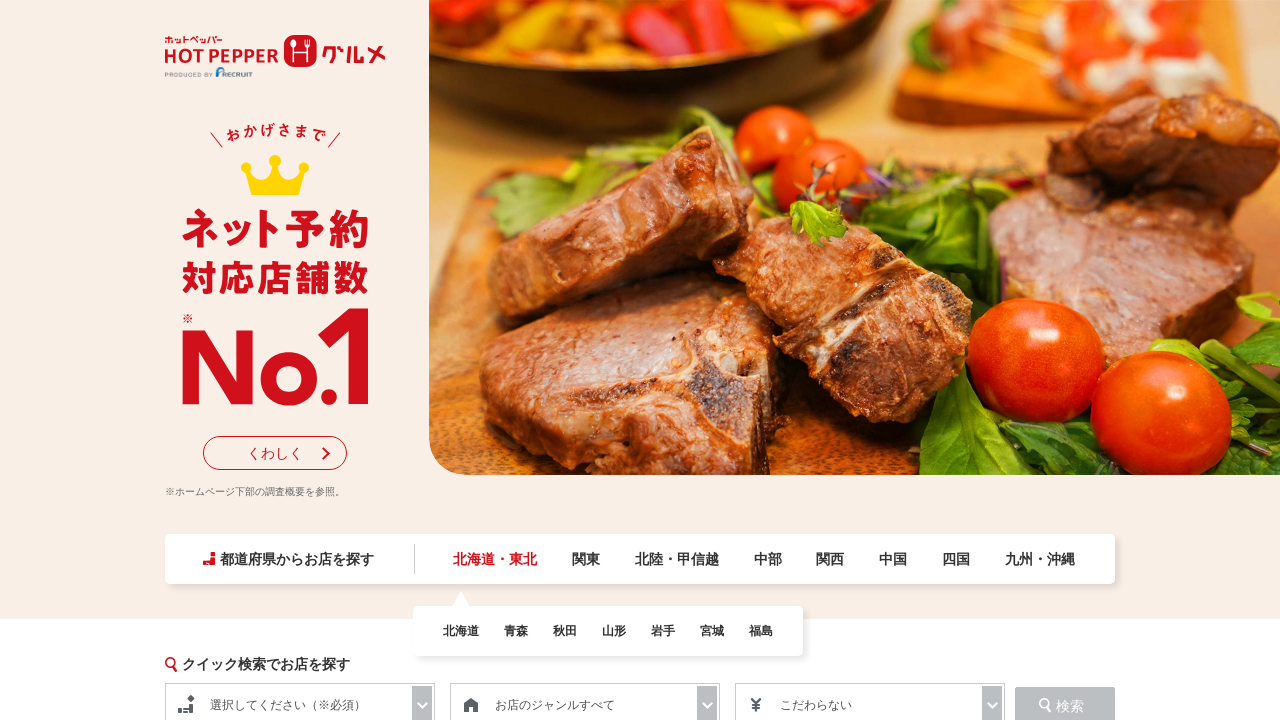